Tests XYZ Bank manager functionality by logging in as bank manager, adding a new customer, verifying the customer appears in the customer list, and then deleting the customer.

Starting URL: https://www.globalsqa.com/angularJs-protractor/BankingProject/#/login

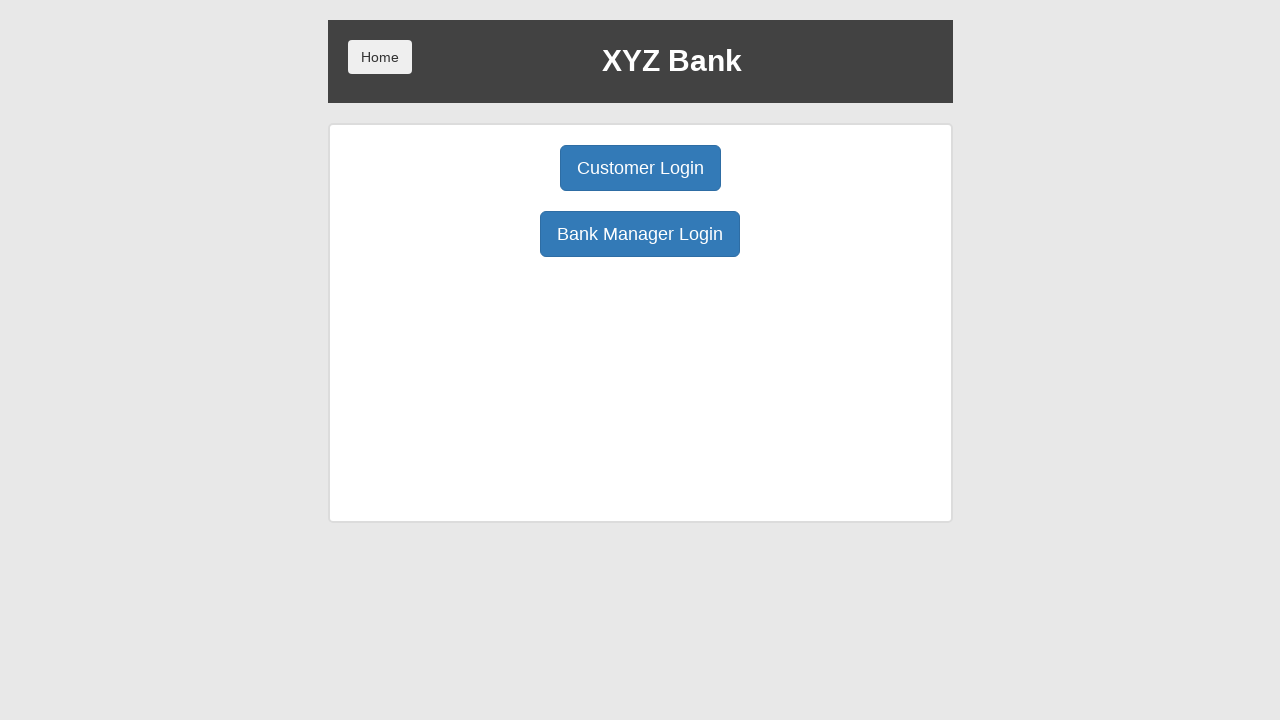

Clicked Bank Manager Login button at (640, 234) on button:has-text('Bank Manager Login')
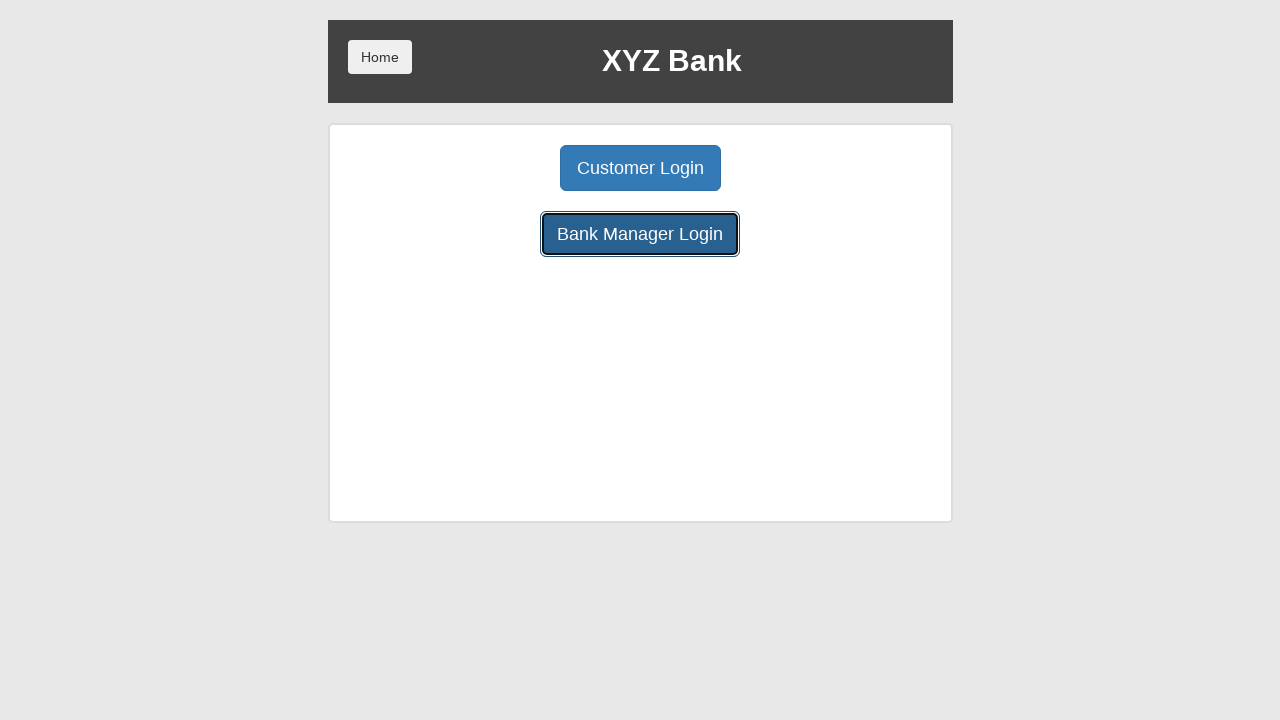

Clicked Add Customer tab at (502, 168) on button:has-text('Add Customer')
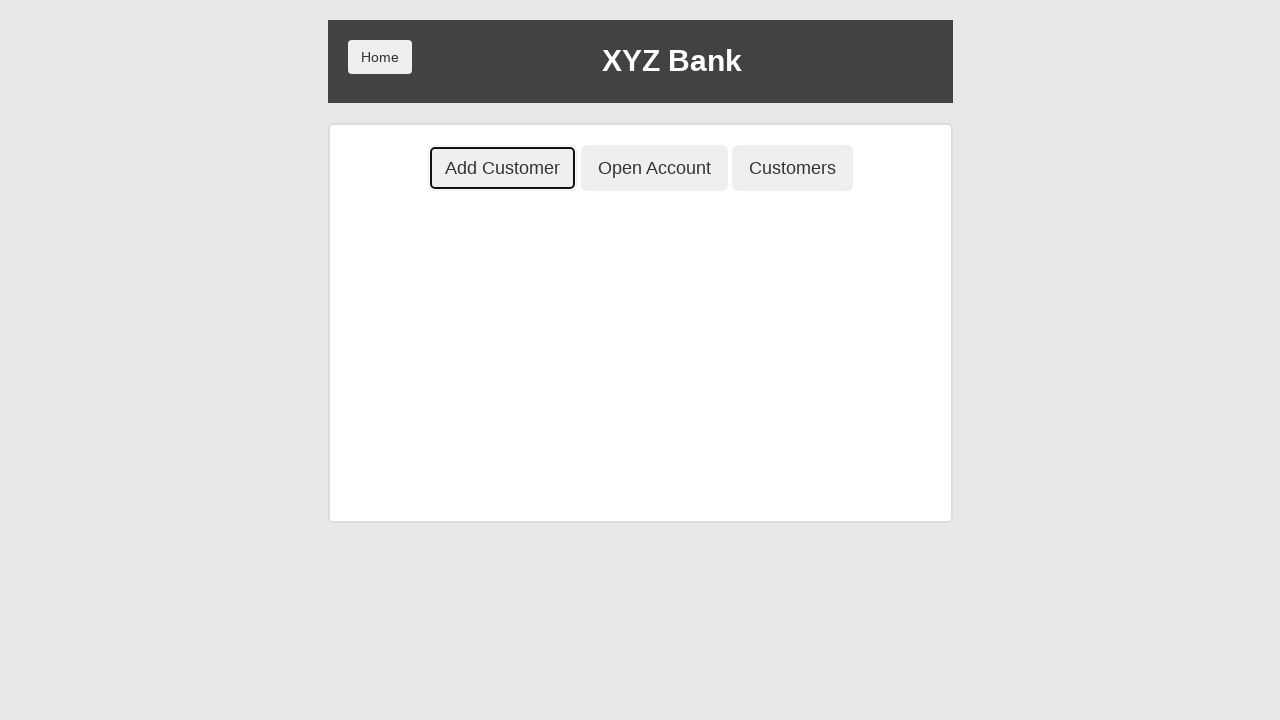

Filled First Name field with 'Michael' on input[placeholder='First Name']
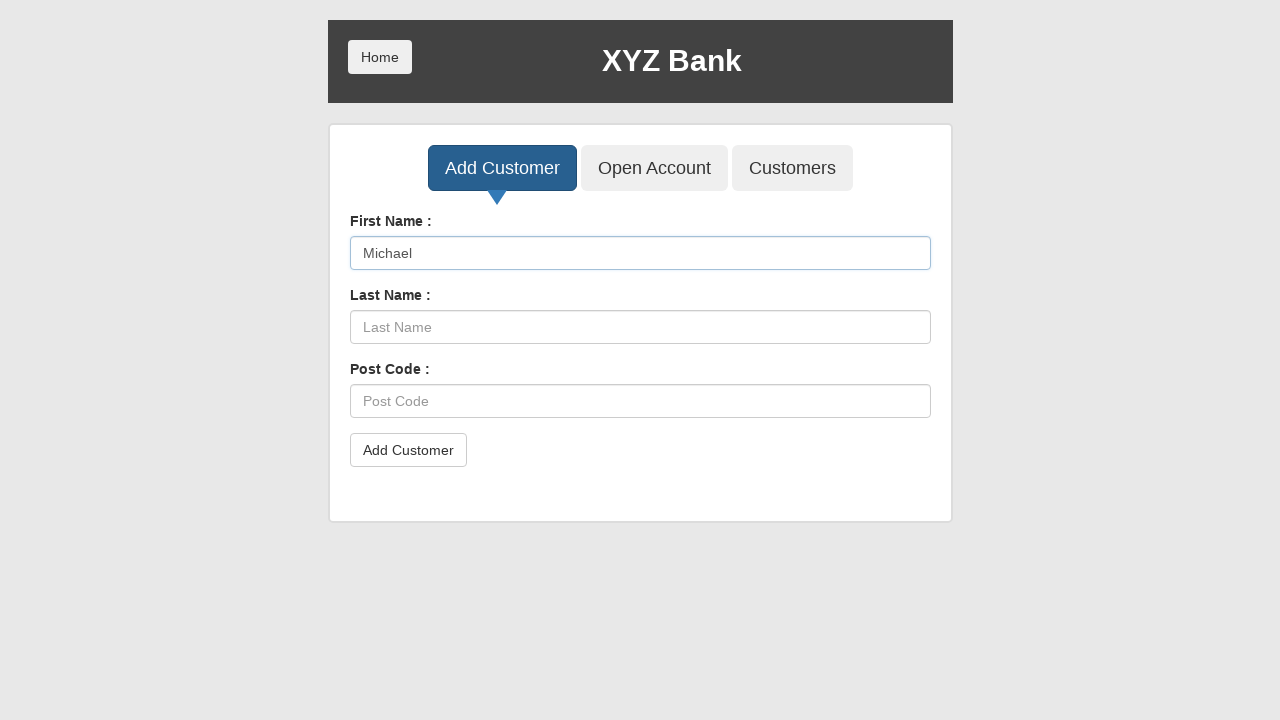

Filled Last Name field with 'Thompson' on input[placeholder='Last Name']
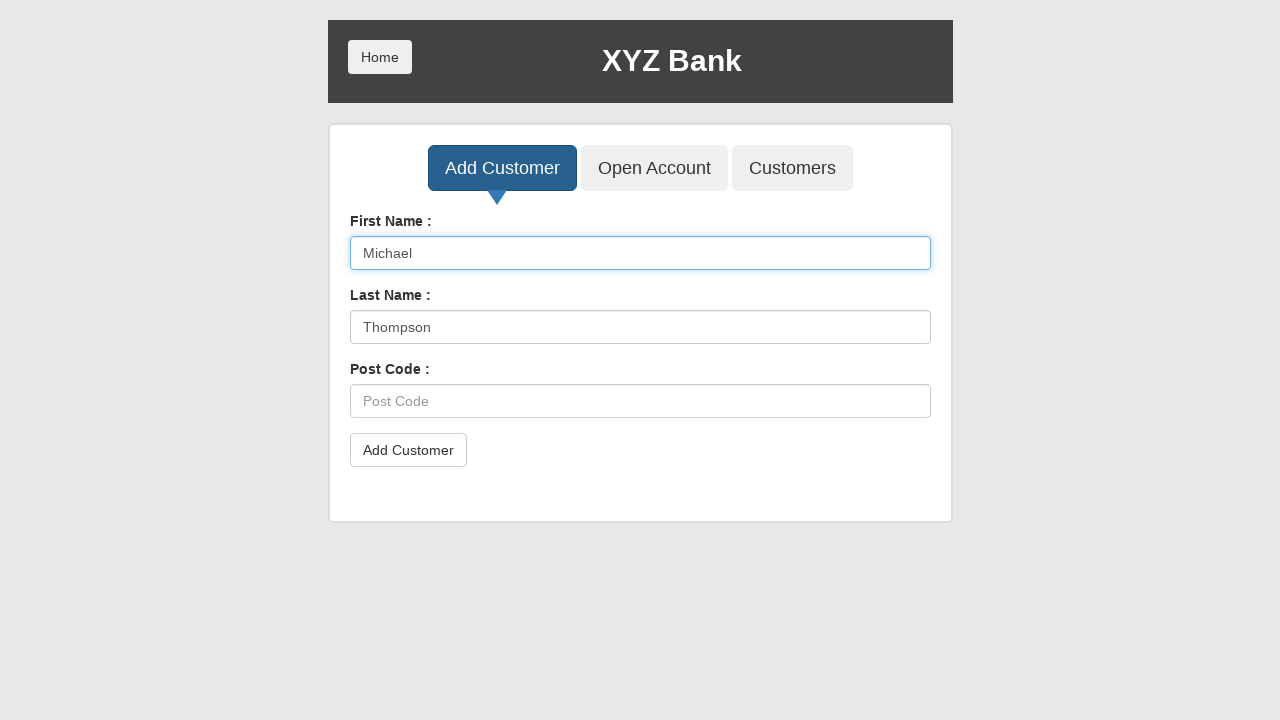

Filled Post Code field with 'E725JB' on input[placeholder='Post Code']
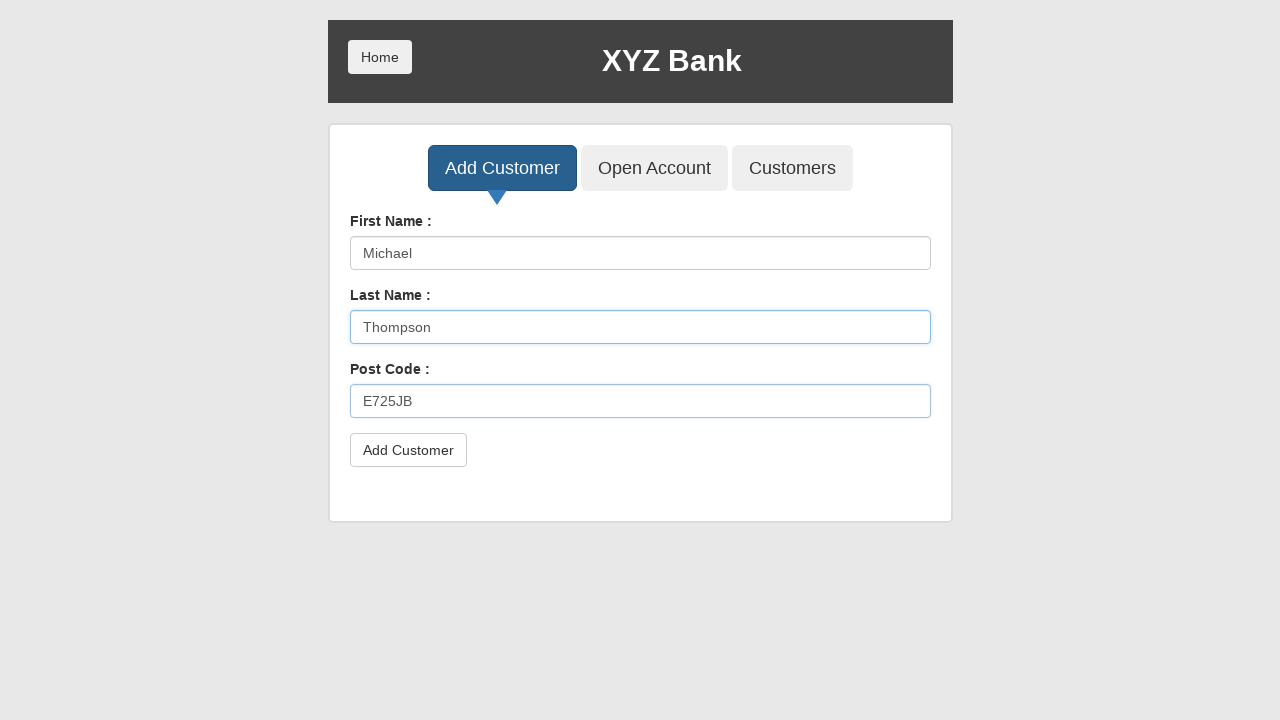

Clicked Add Customer submit button at (408, 450) on button[type='submit']:has-text('Add Customer')
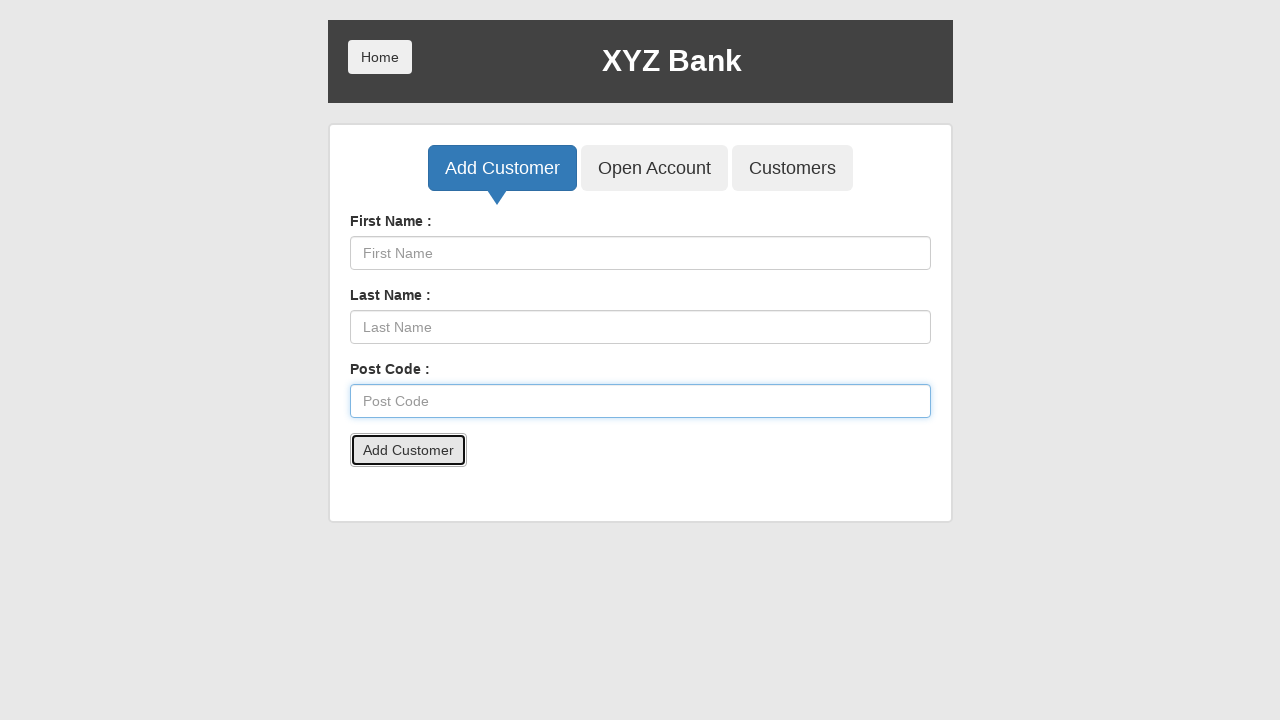

Set up dialog handler to accept alerts
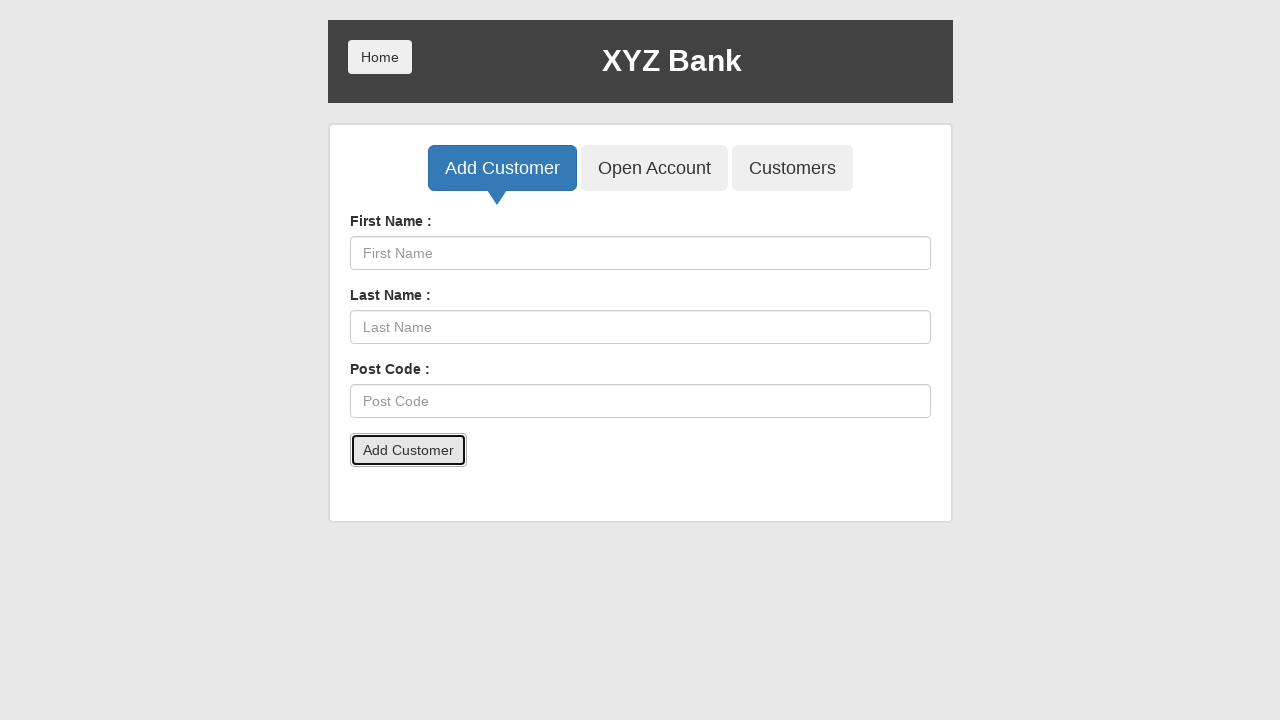

Waited 500ms for alert to be processed
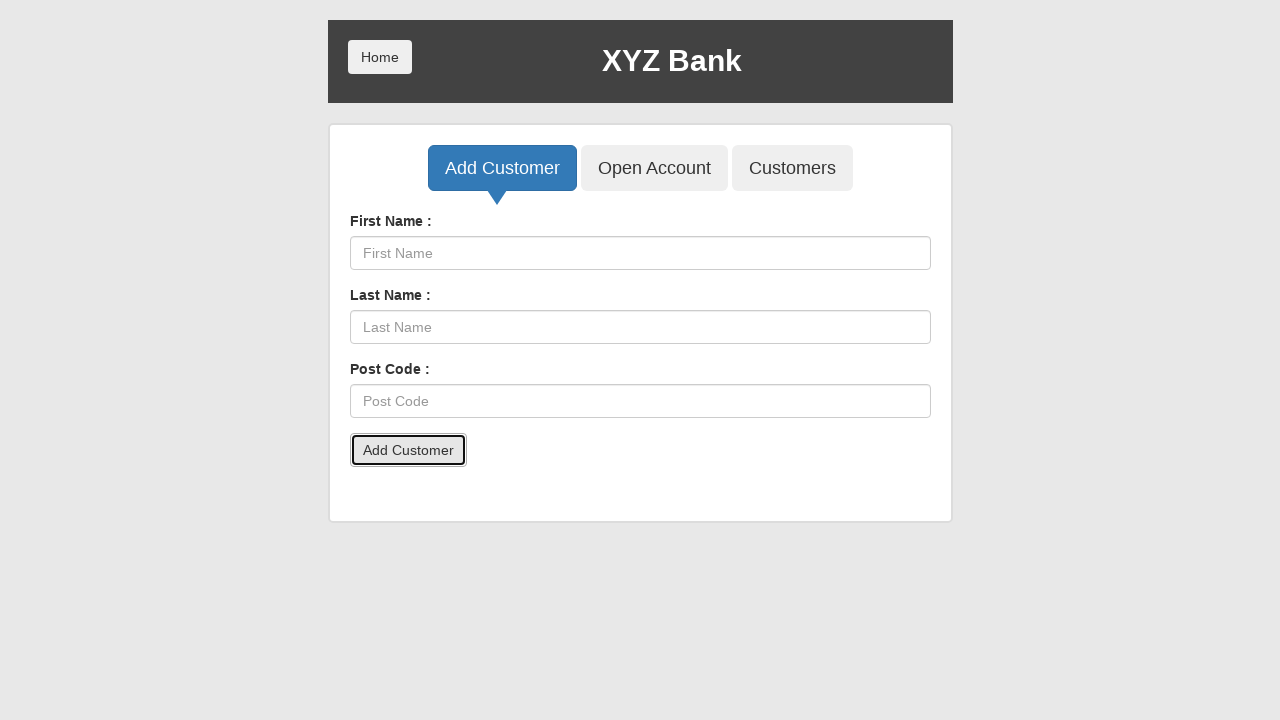

Clicked Customers tab at (792, 168) on button:has-text('Customers')
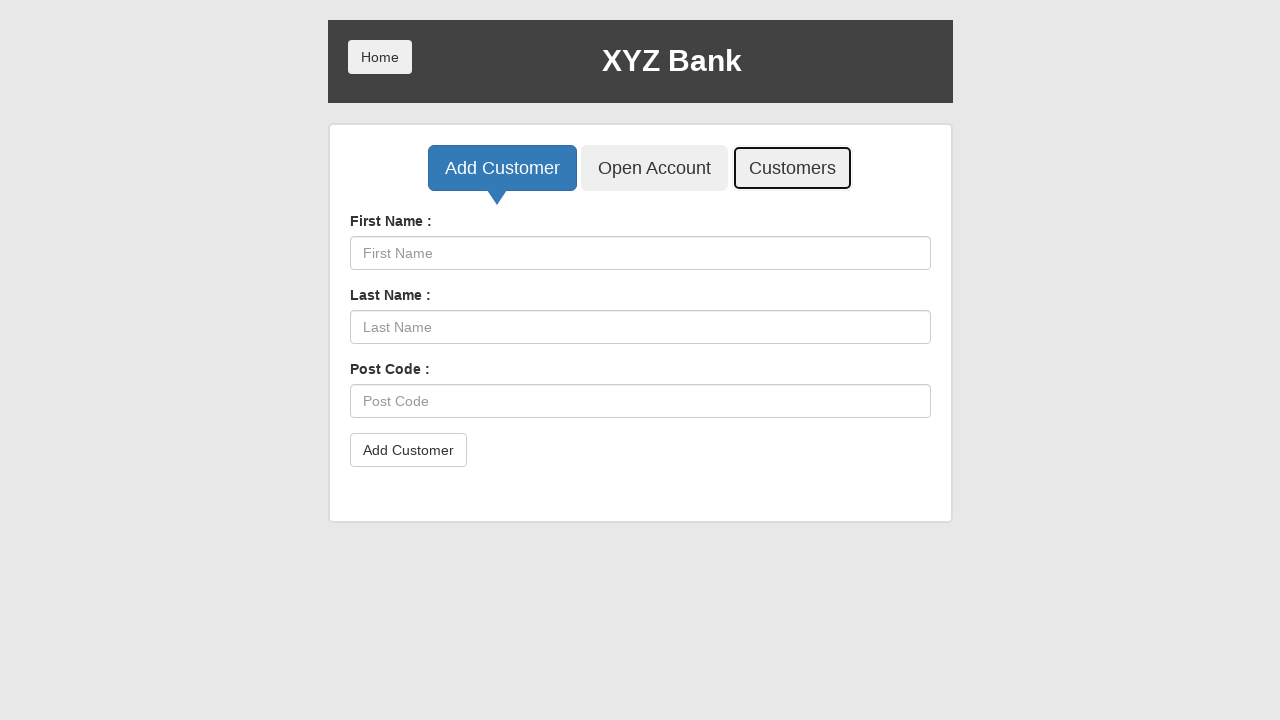

Searched for customer 'Michael' in customer list on input[placeholder='Search Customer']
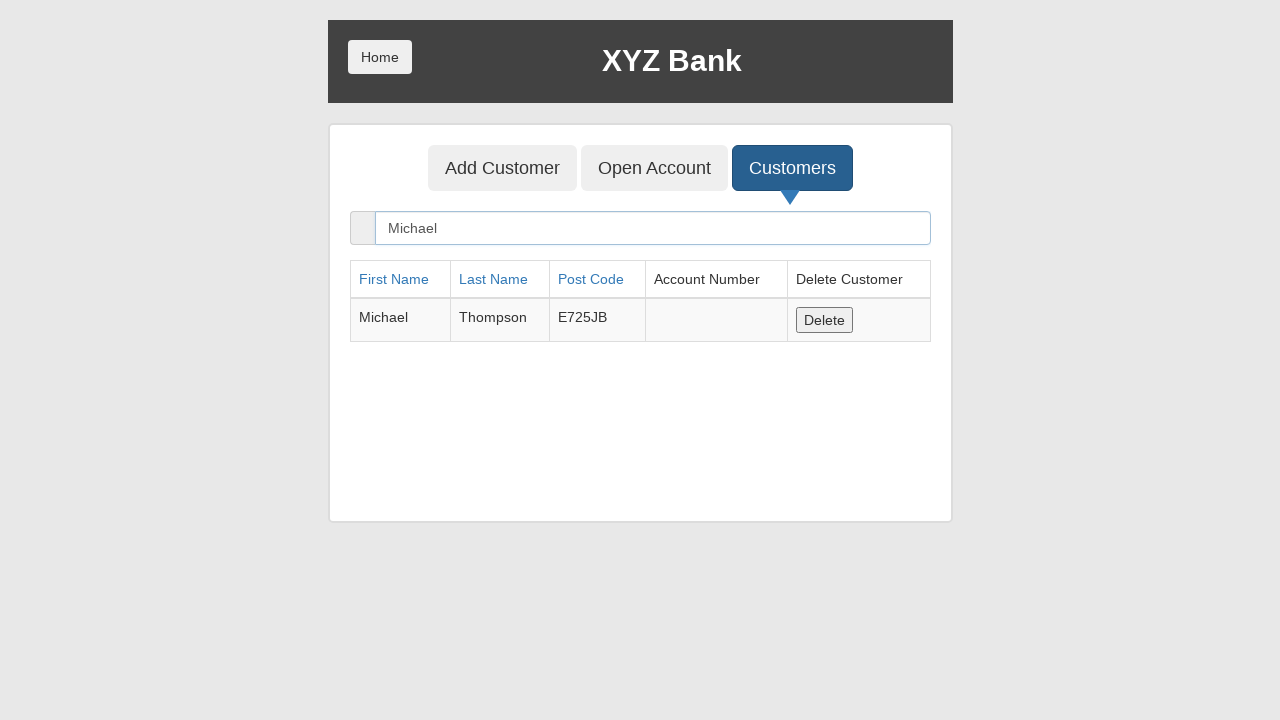

Verified customer first name 'Michael' appears in list
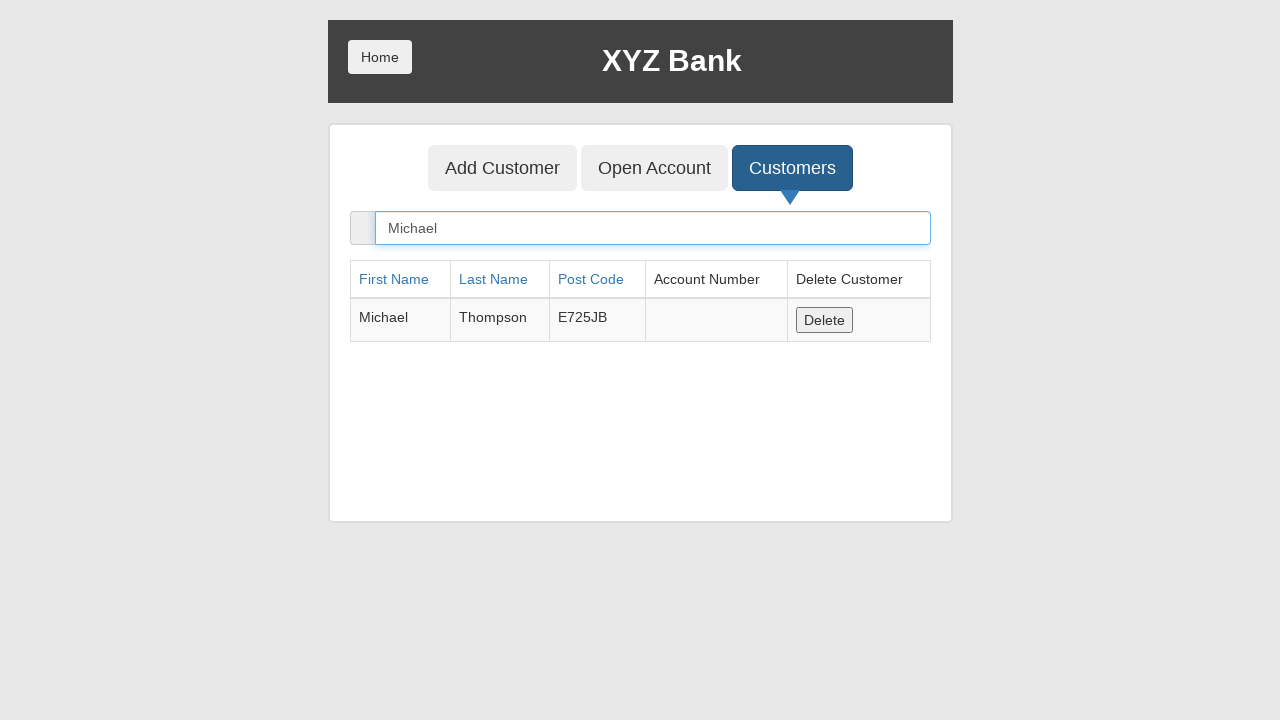

Verified customer last name 'Thompson' appears in list
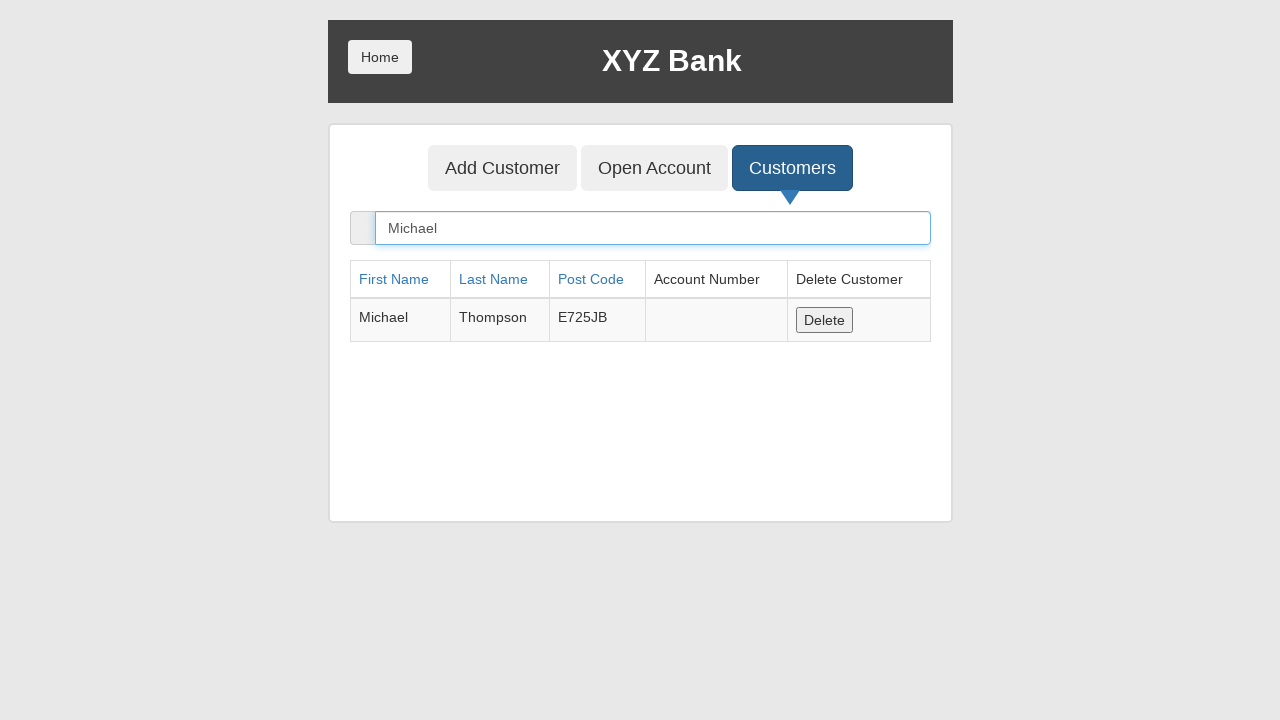

Verified customer post code 'E725JB' appears in list
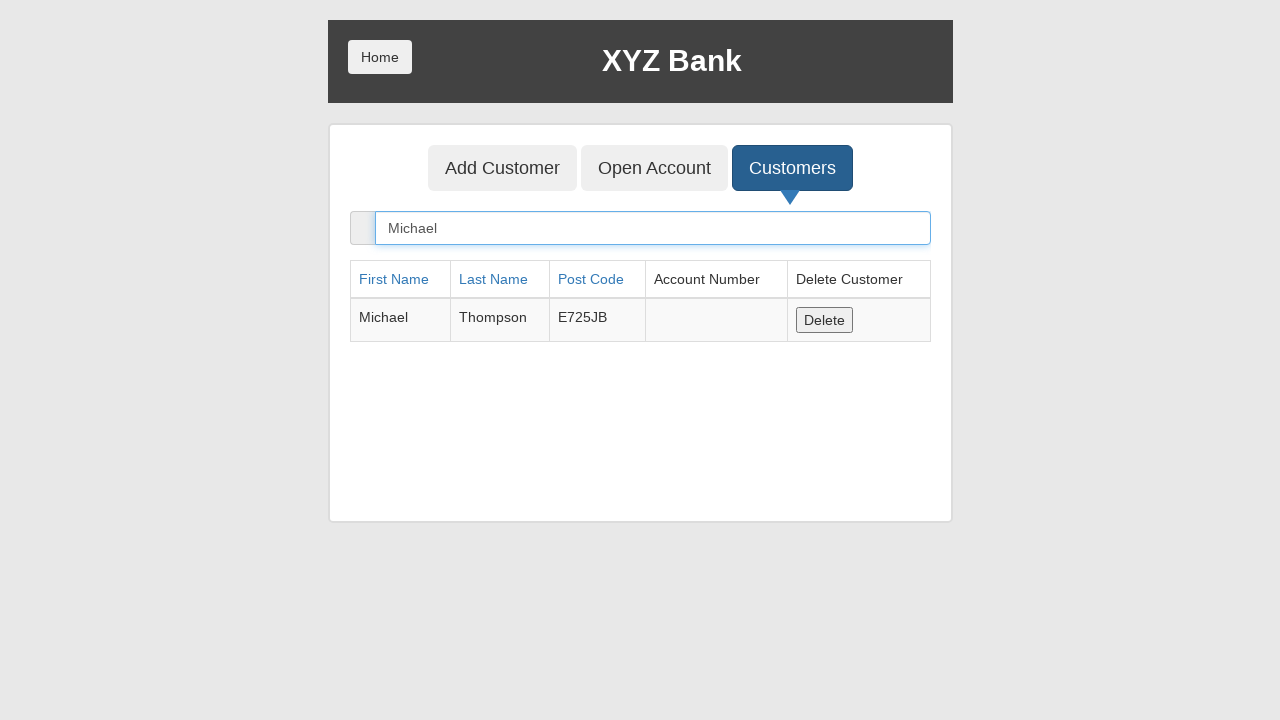

Clicked Delete button to remove customer at (824, 320) on button:has-text('Delete')
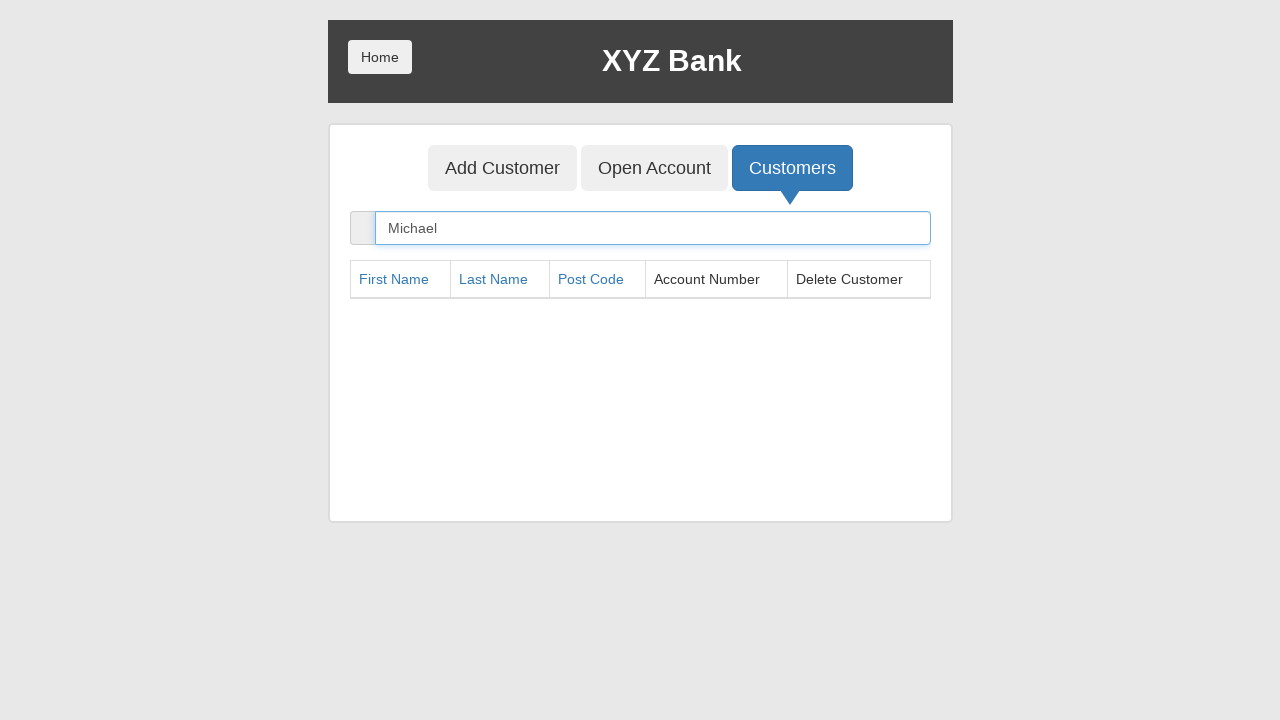

Cleared search field on input[placeholder='Search Customer']
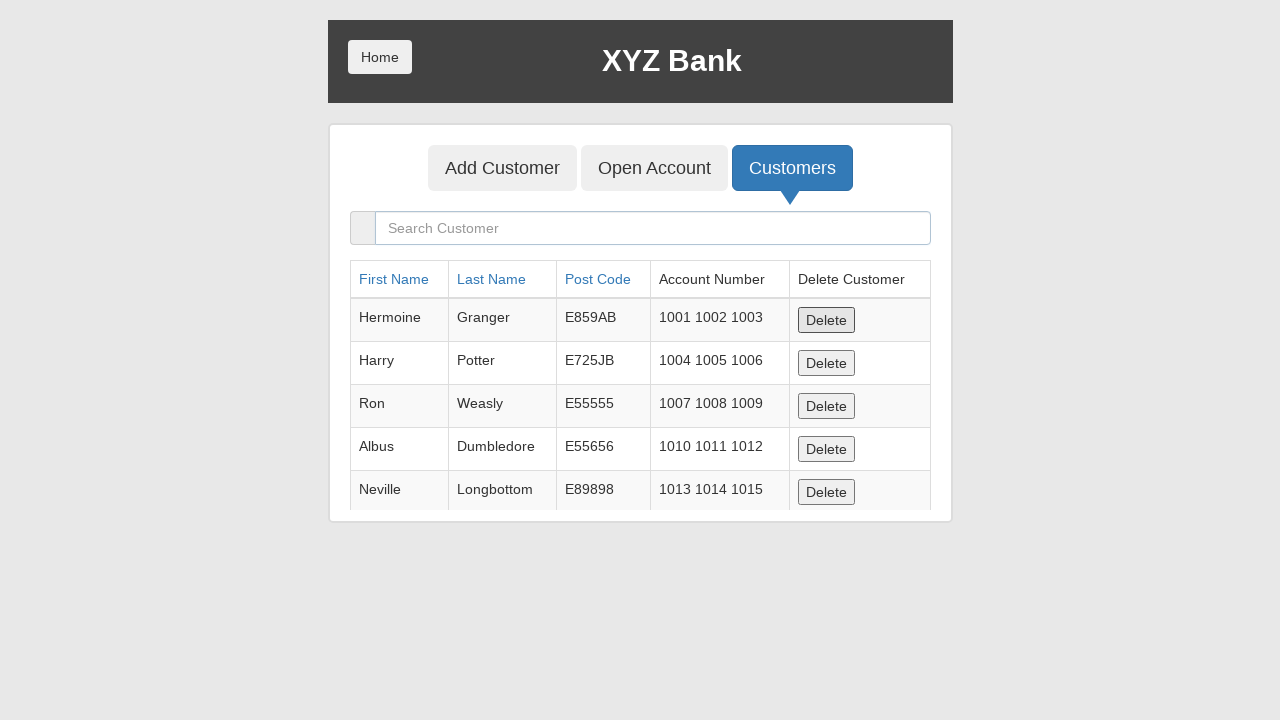

Searched for 'Michael' again to verify deletion on input[placeholder='Search Customer']
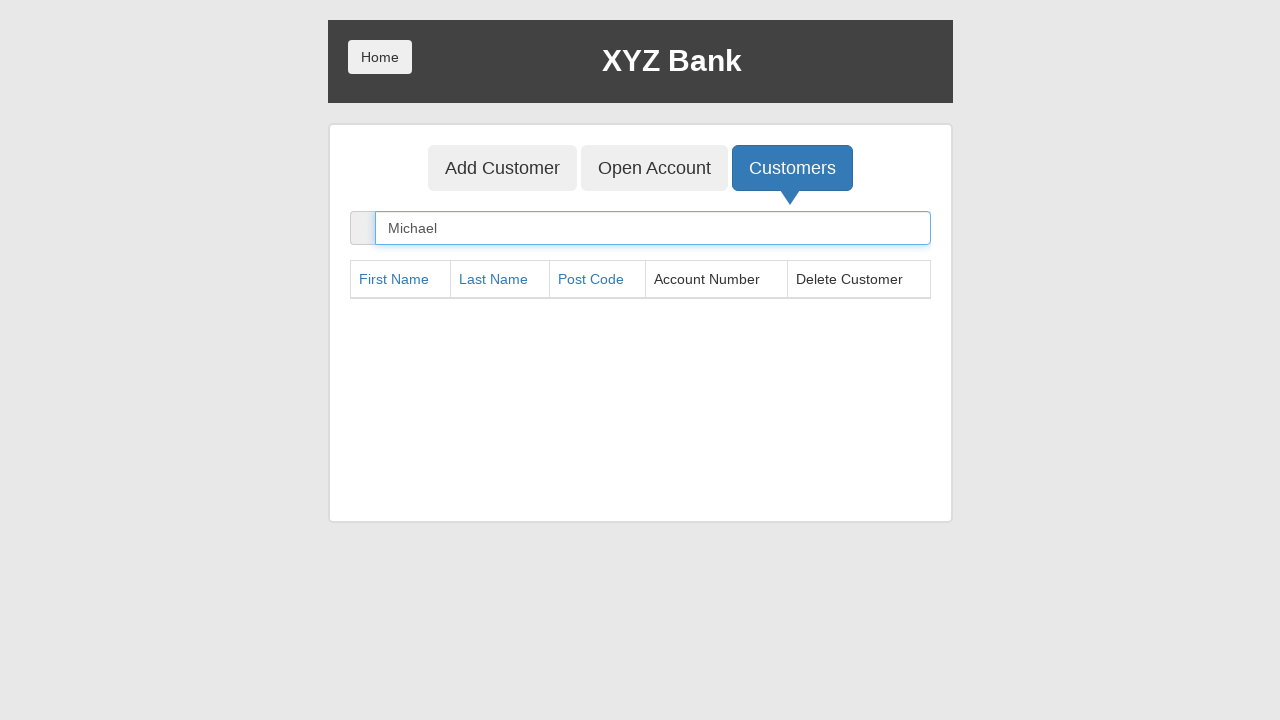

Waited 500ms for search results to update
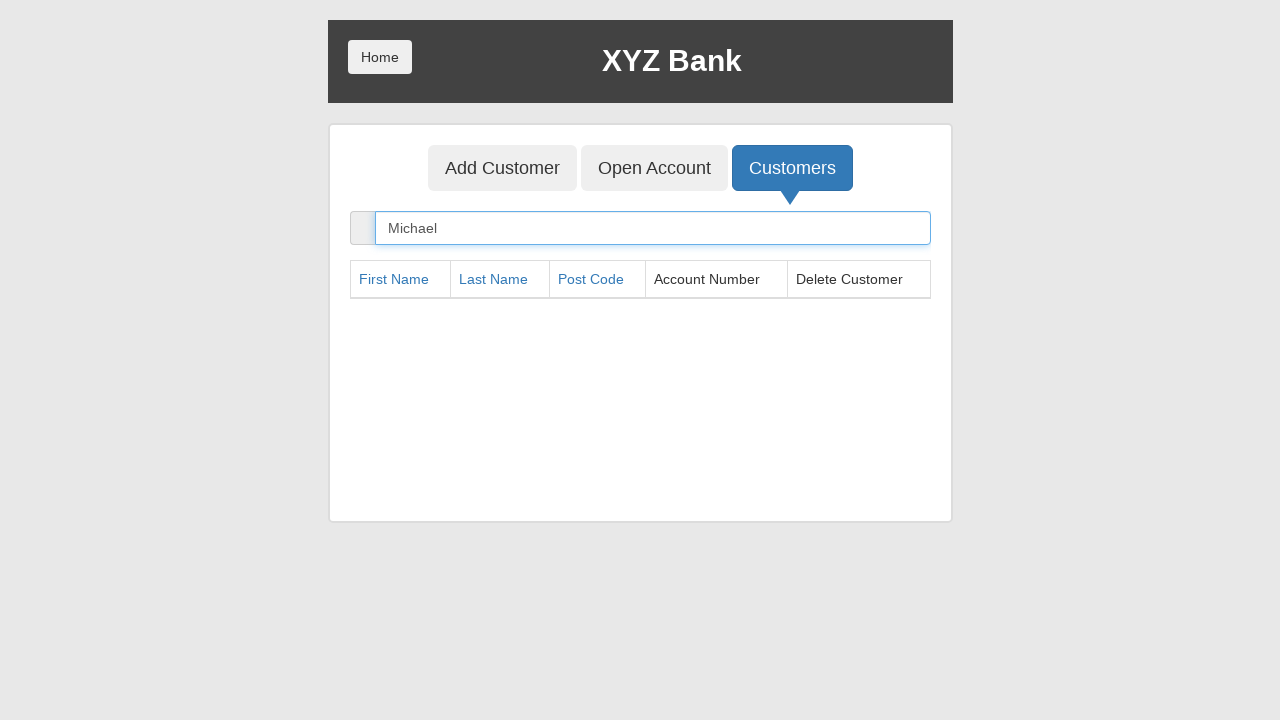

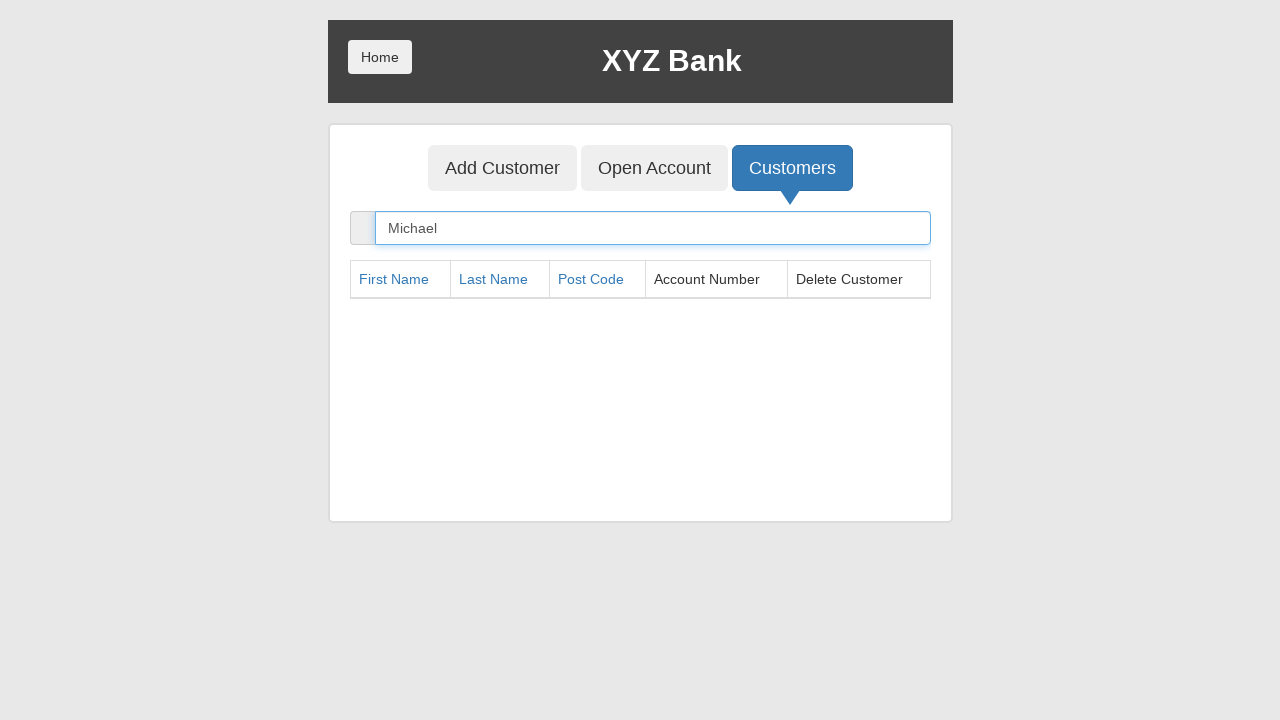